Tests clicking buttons multiple times and verifying that messages are generated in the UI

Starting URL: https://eviltester.github.io/supportclasses/

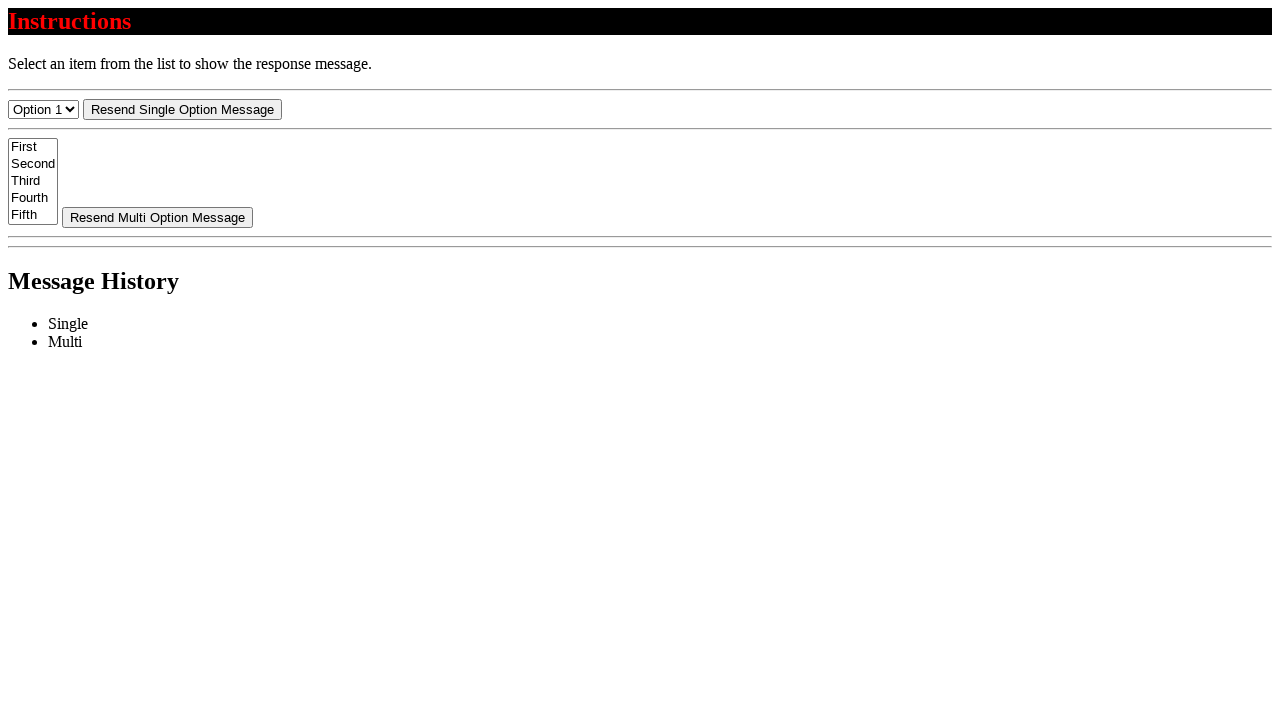

Clicked resend-select button (1st time) at (182, 109) on #resend-select
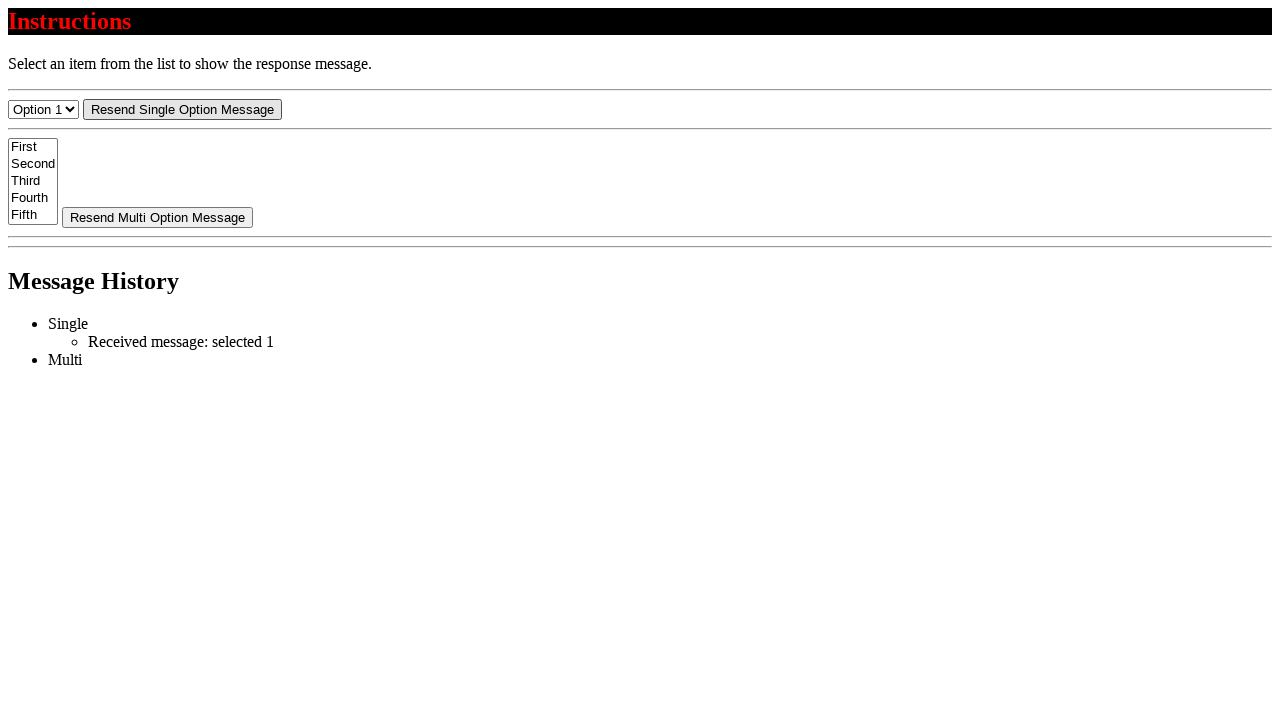

Clicked resend-select button (2nd time) at (182, 109) on #resend-select
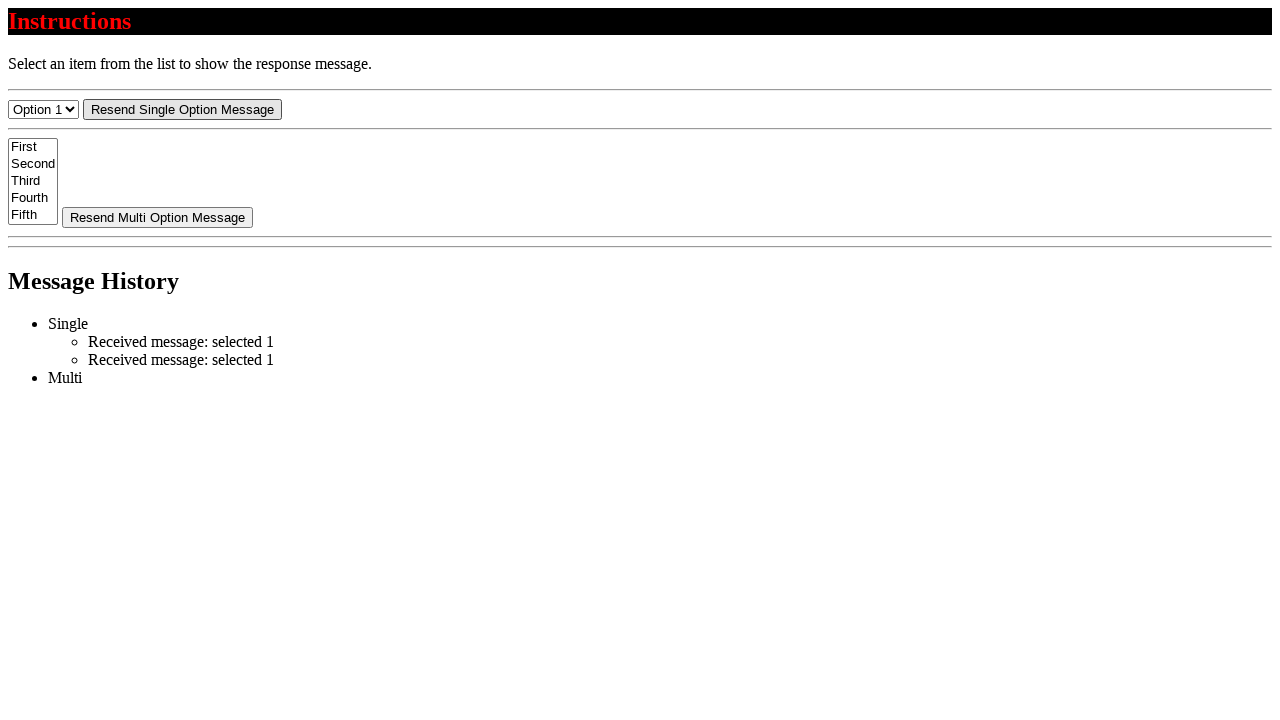

Clicked resend-select button (3rd time) at (182, 109) on #resend-select
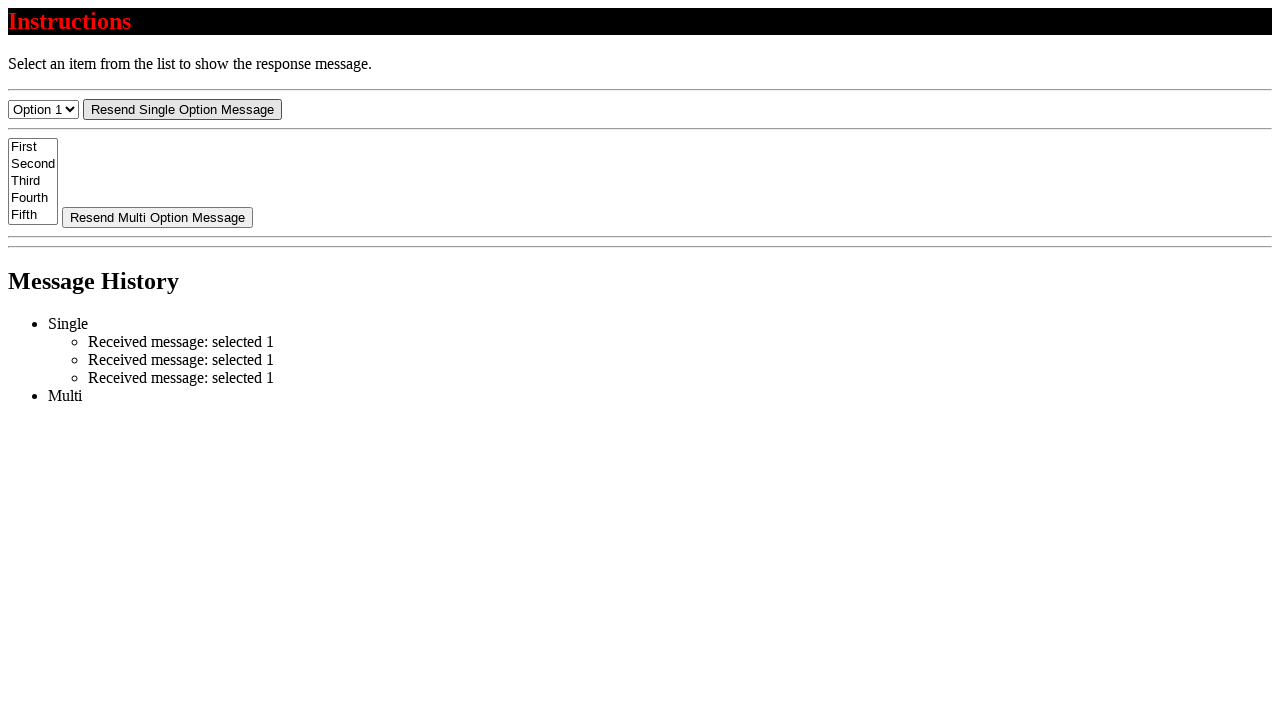

Clicked resend-select button (4th time) at (182, 109) on #resend-select
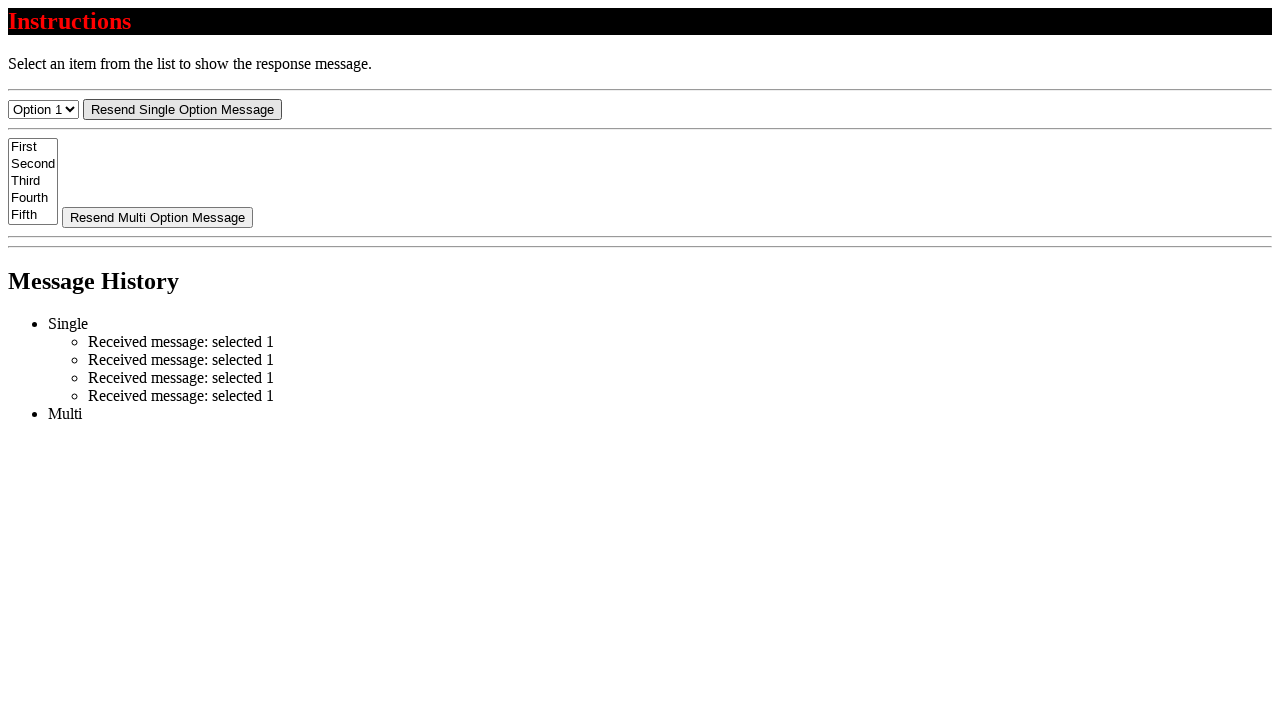

Clicked resend-multi button (1st time) at (158, 217) on #resend-multi
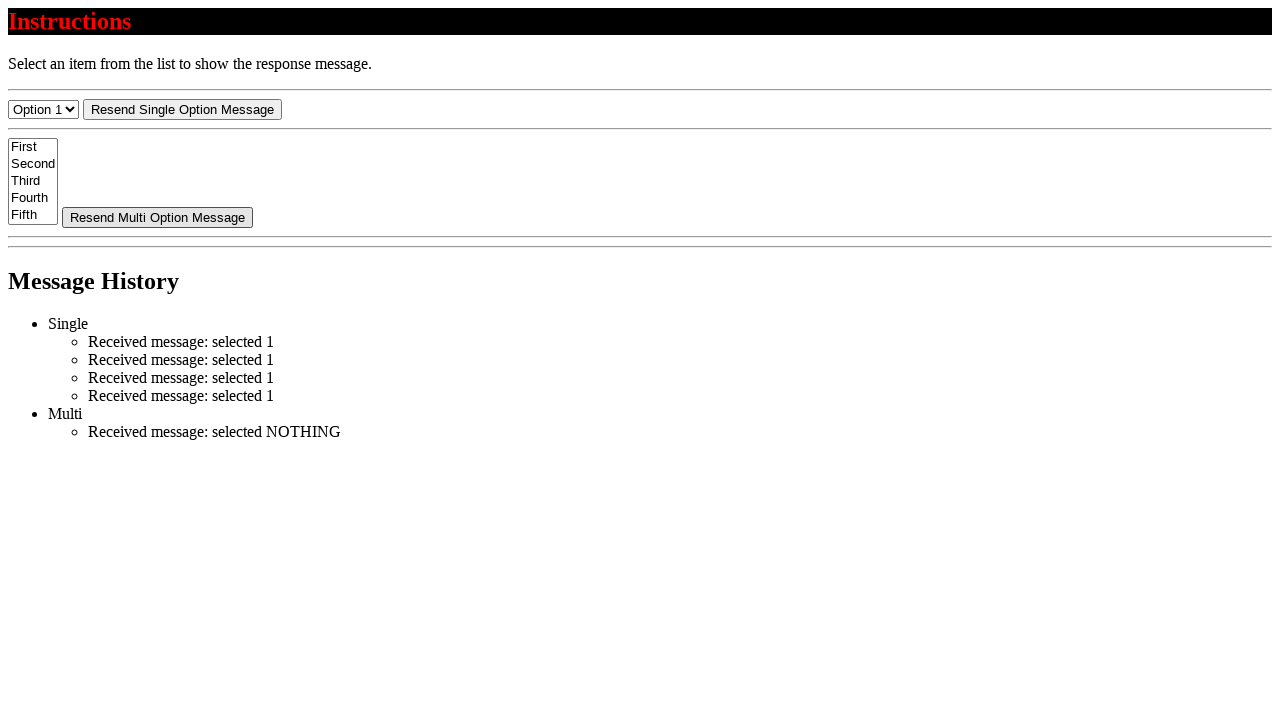

Clicked resend-multi button (2nd time) at (158, 217) on #resend-multi
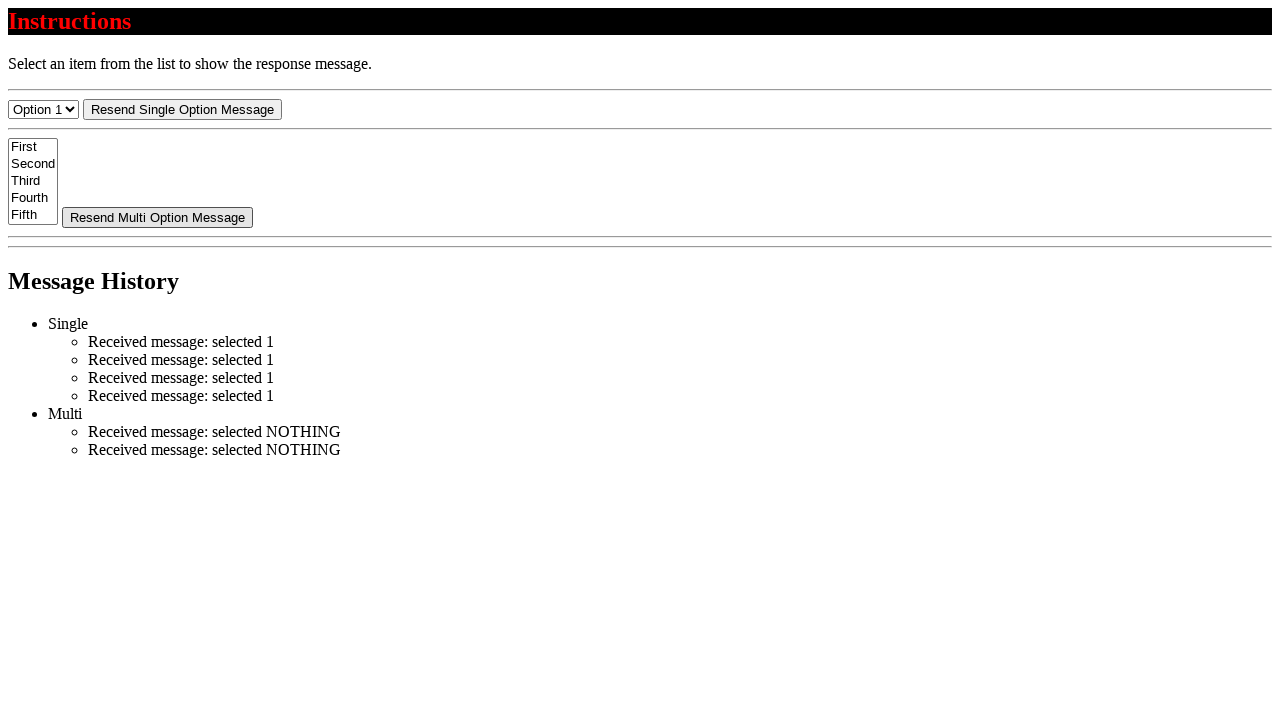

Messages appeared in the UI
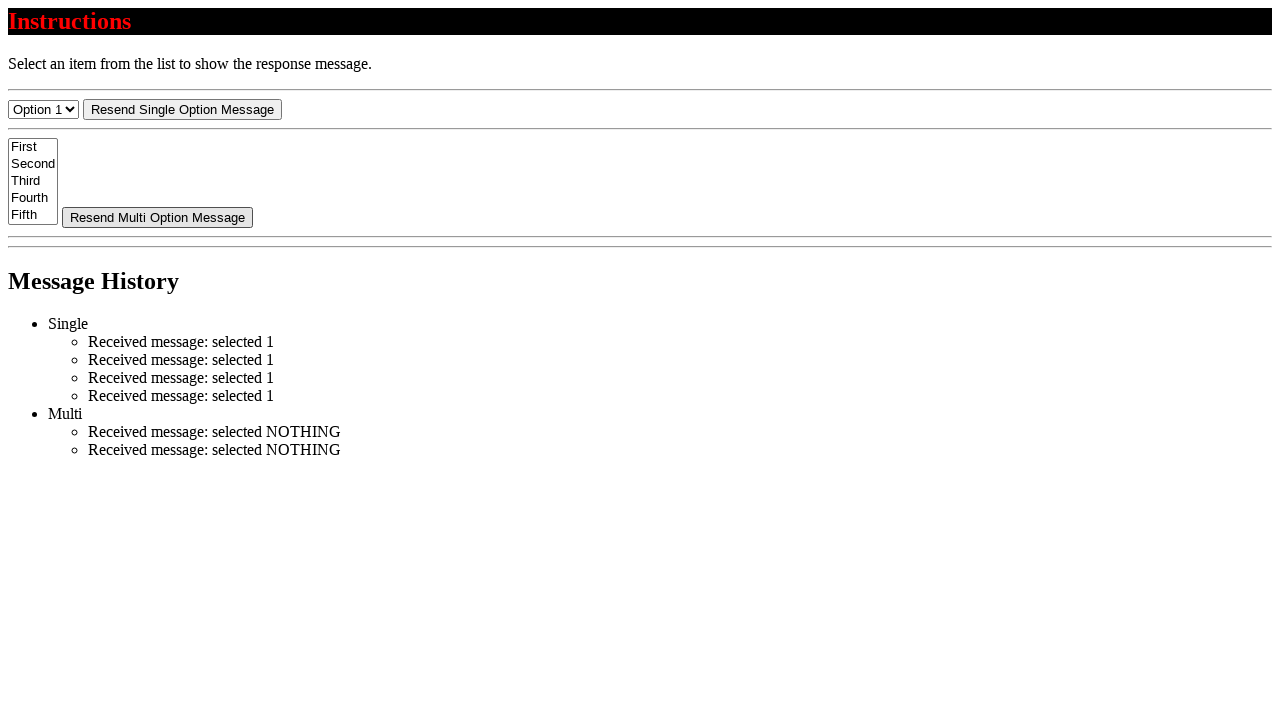

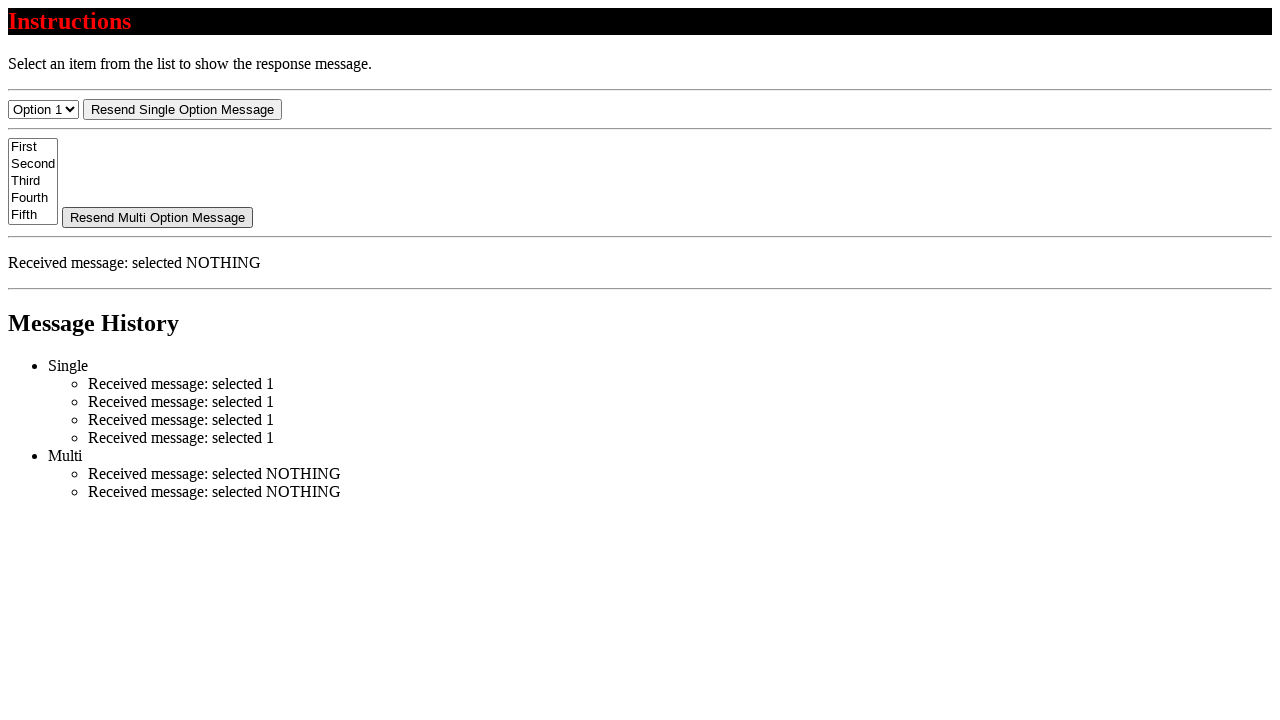